Tests filling out a contact form by entering subject, email, and name fields on a sample contact form page

Starting URL: https://www.mycontactform.com/samples.php/

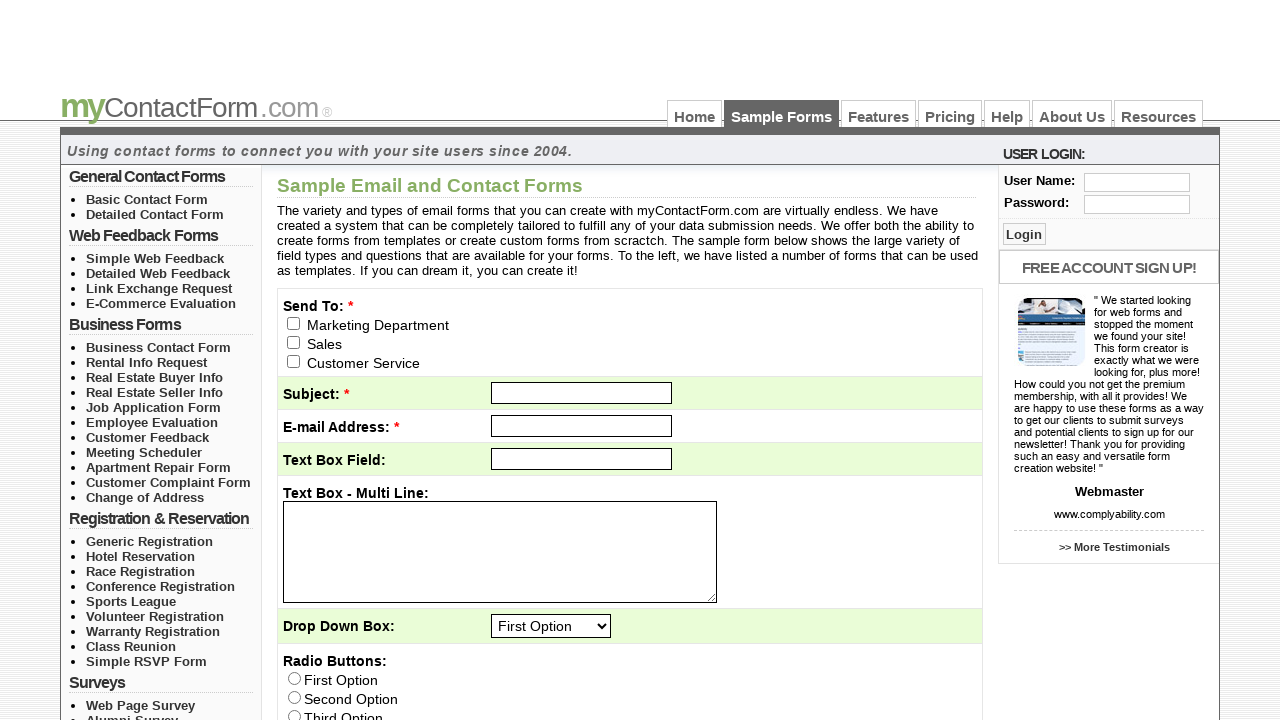

Waited for Detailed Contact Form link to be visible
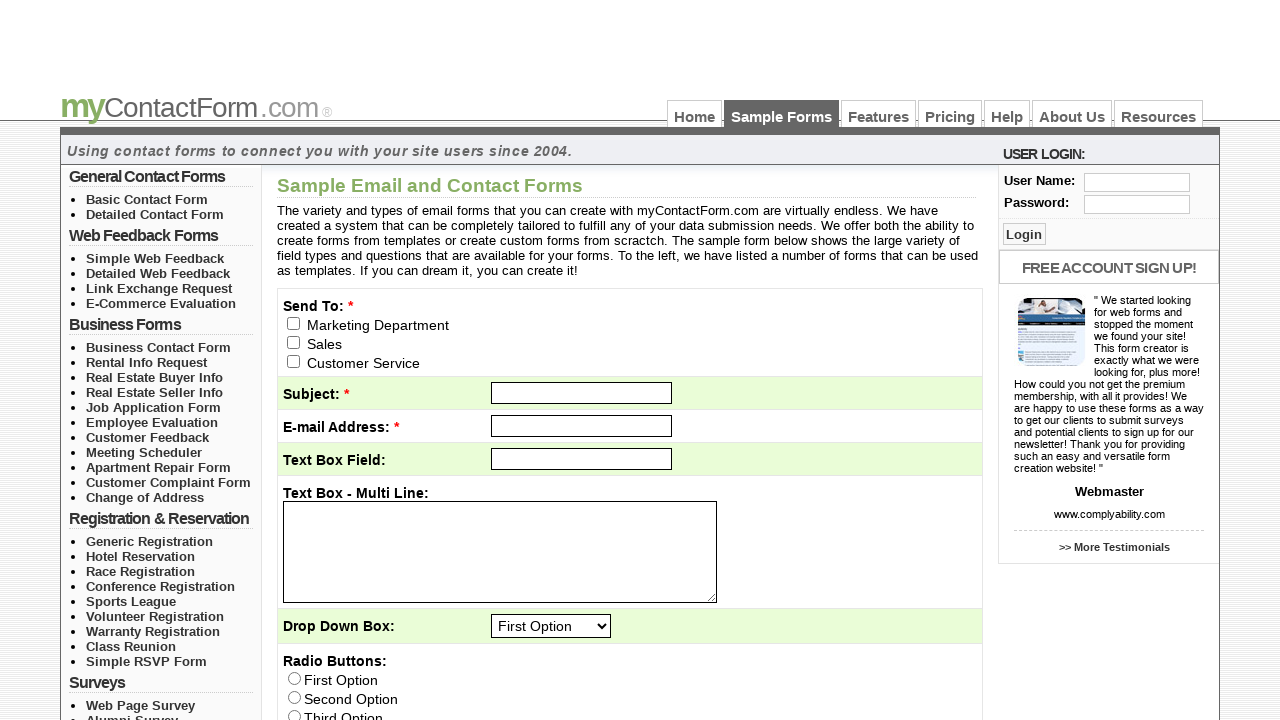

Filled subject field with 'Selenium Assignment' on #subject
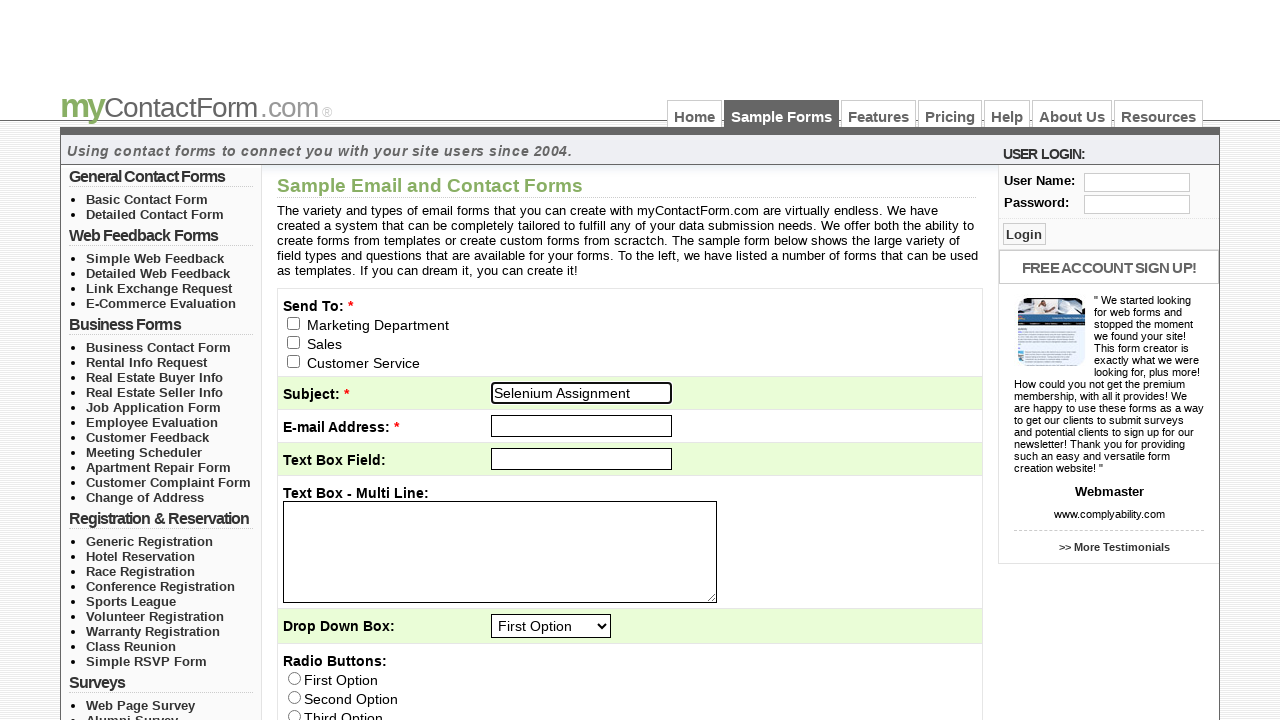

Filled email field with 'anushiyashanmugam@example.com' on input[name='email']
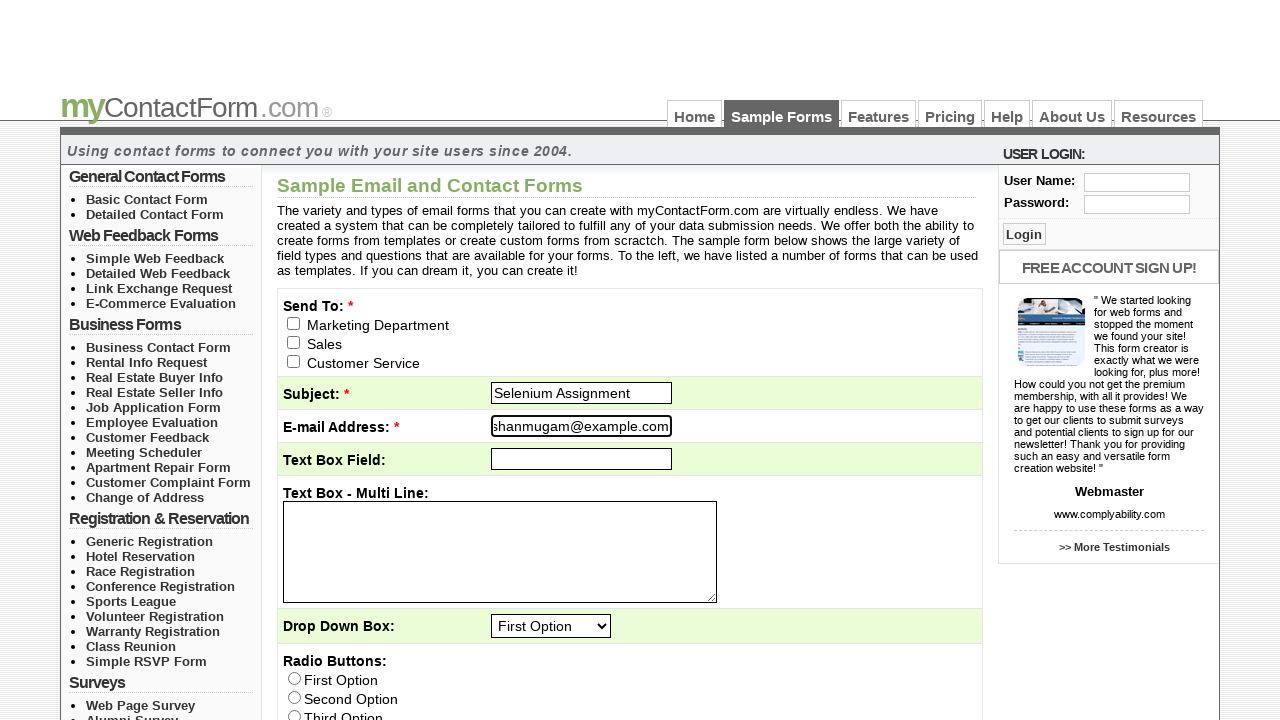

Filled name field with 'anu' on input[id*='q1']
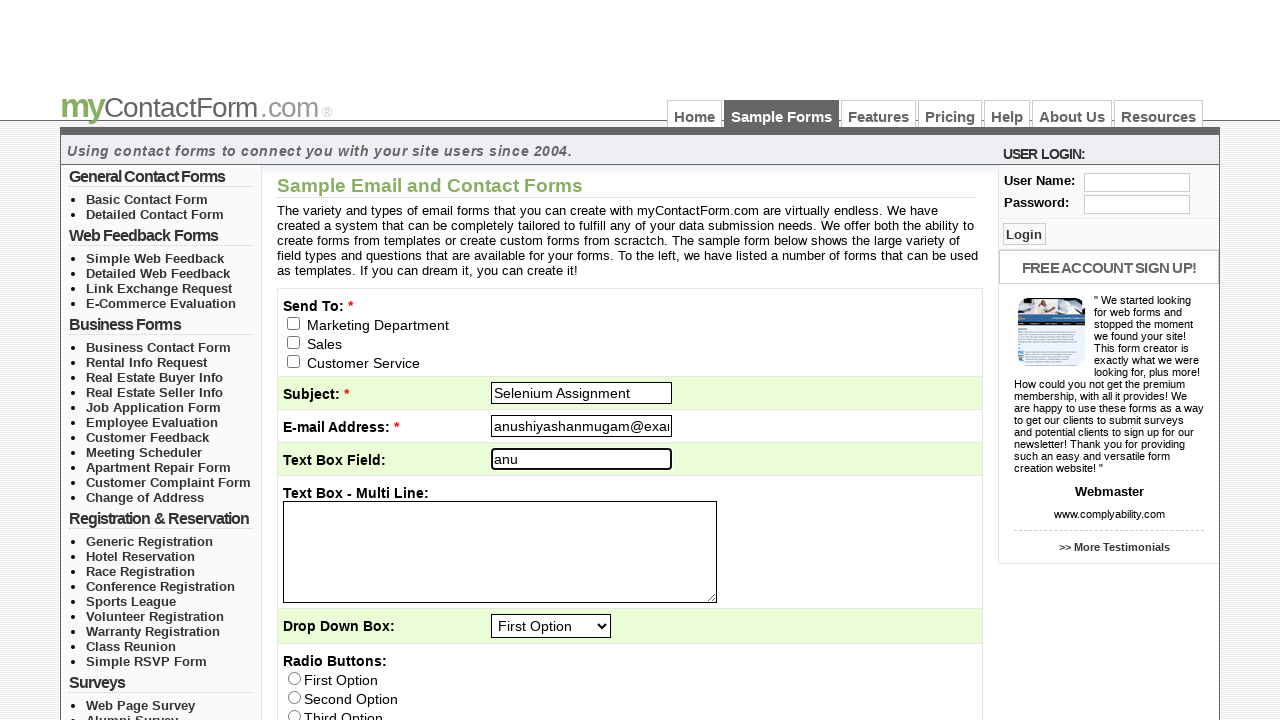

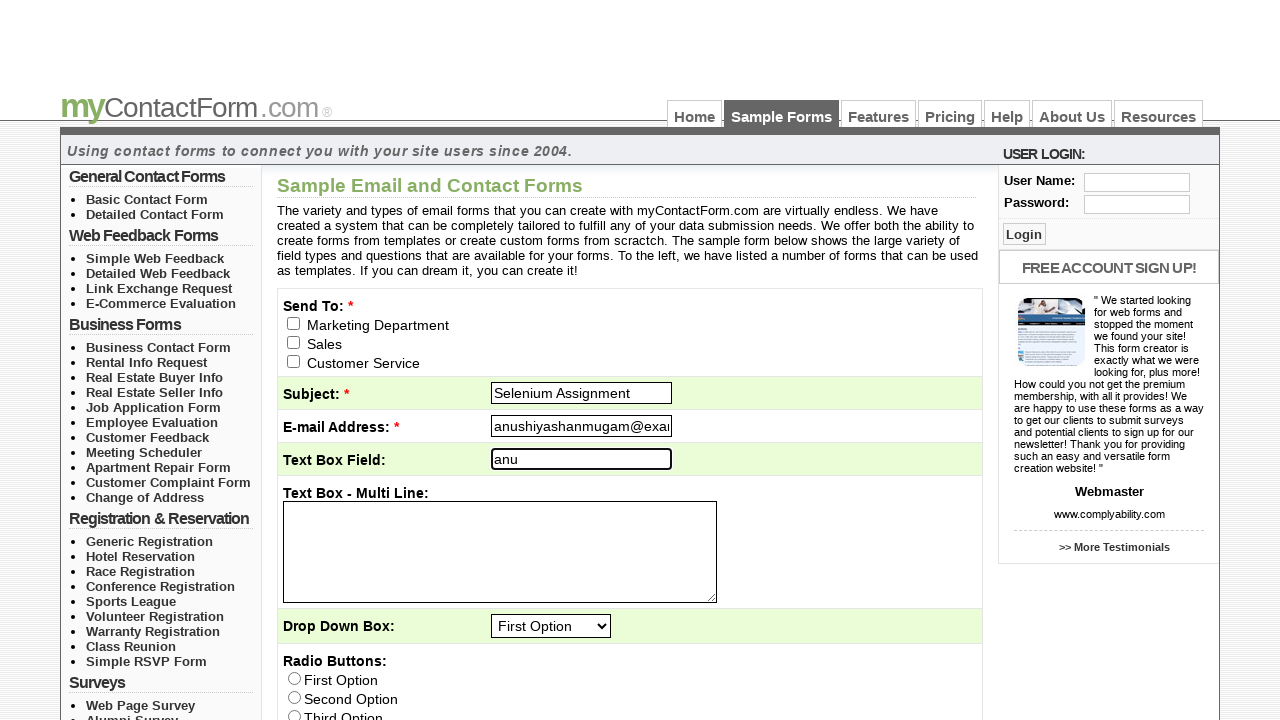